Tests an online diary/notes application by clicking on a note from the list, verifying its title and text content, then deleting notes using the bucket/delete button and verifying they are removed.

Starting URL: http://qa.skillbox.ru/module15/bignotes/#/statistic

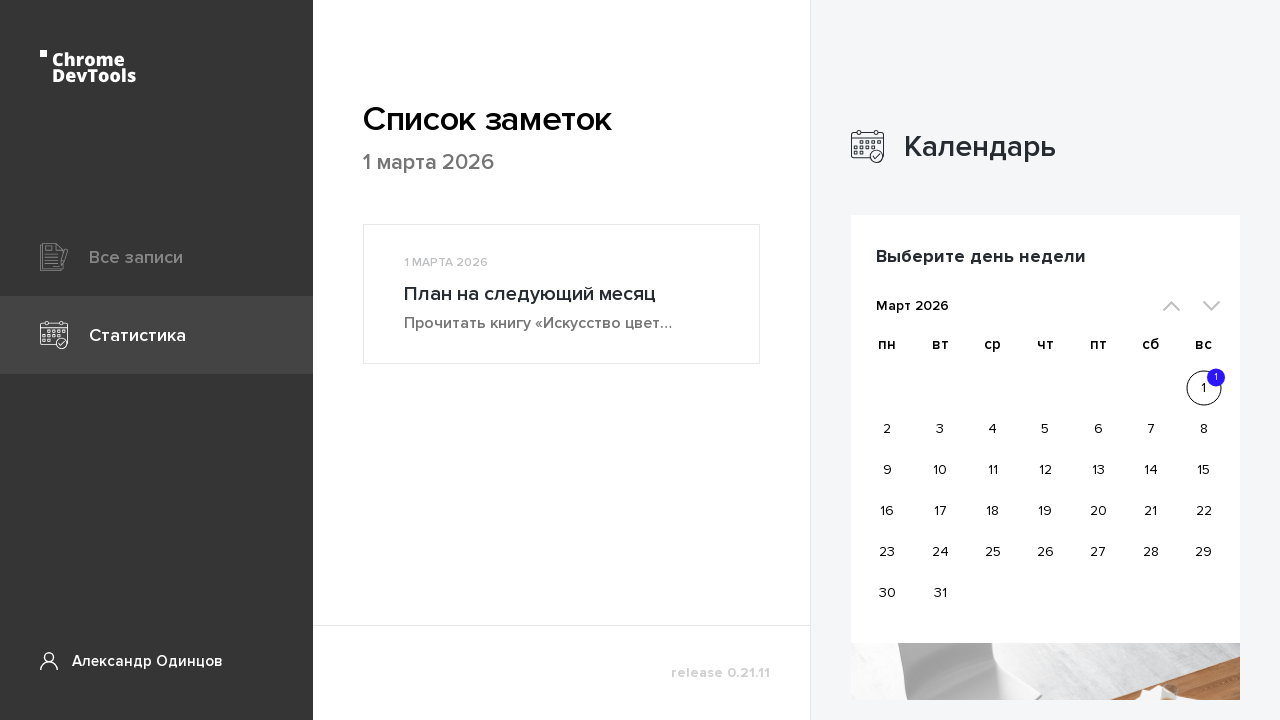

Clicked on the first note from the notes list at (562, 294) on button.articlePreview__link
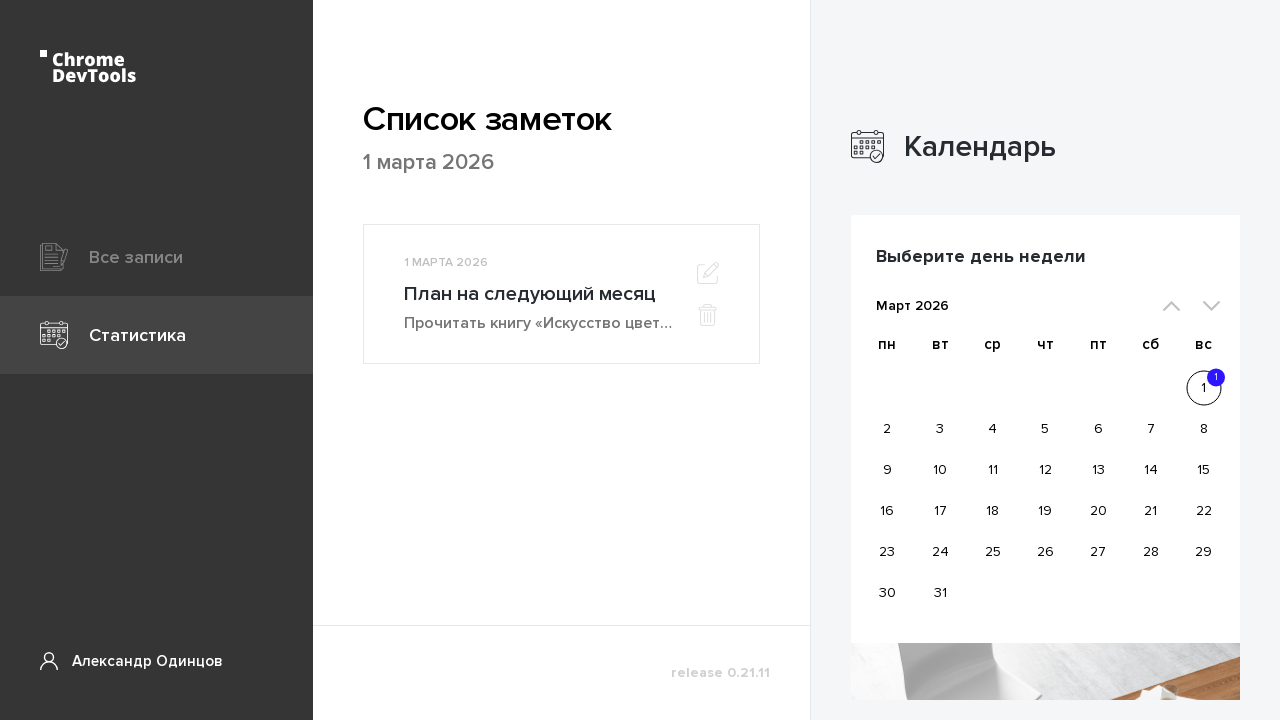

Verified note title matches expected text 'План на следующий месяц'
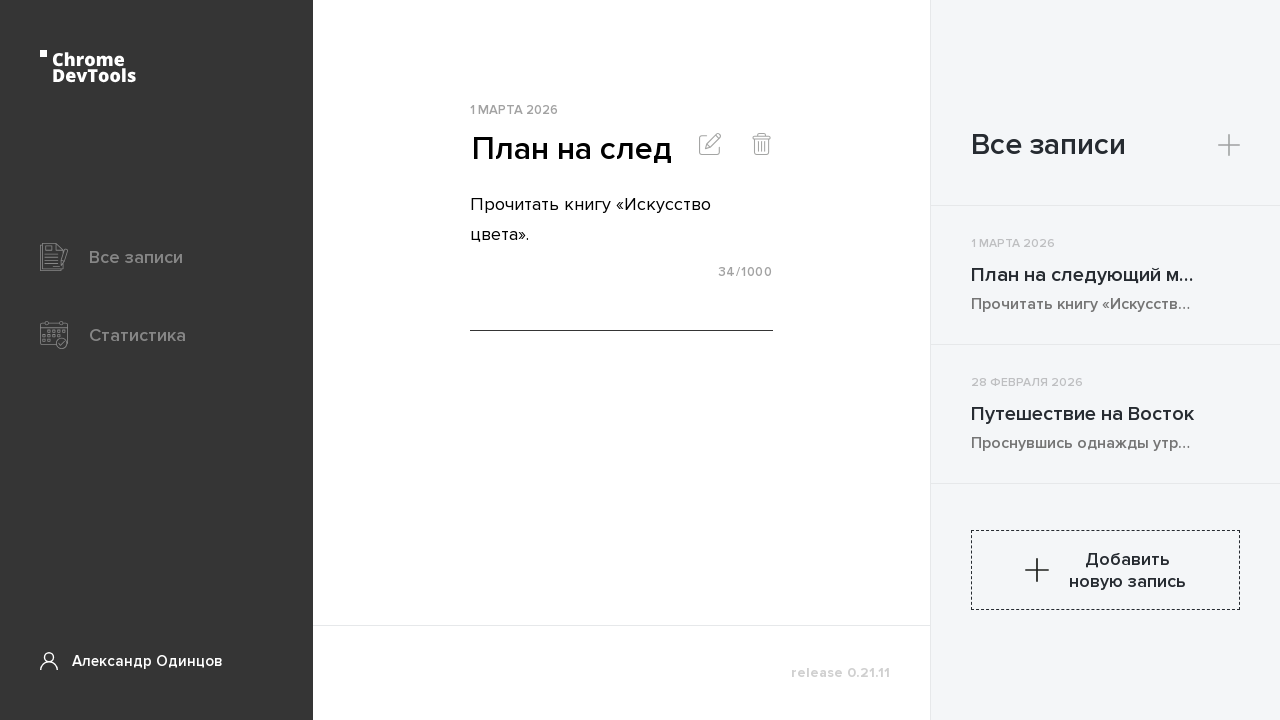

Verified note content matches expected text 'Прочитать книгу «Искусство цвета».'
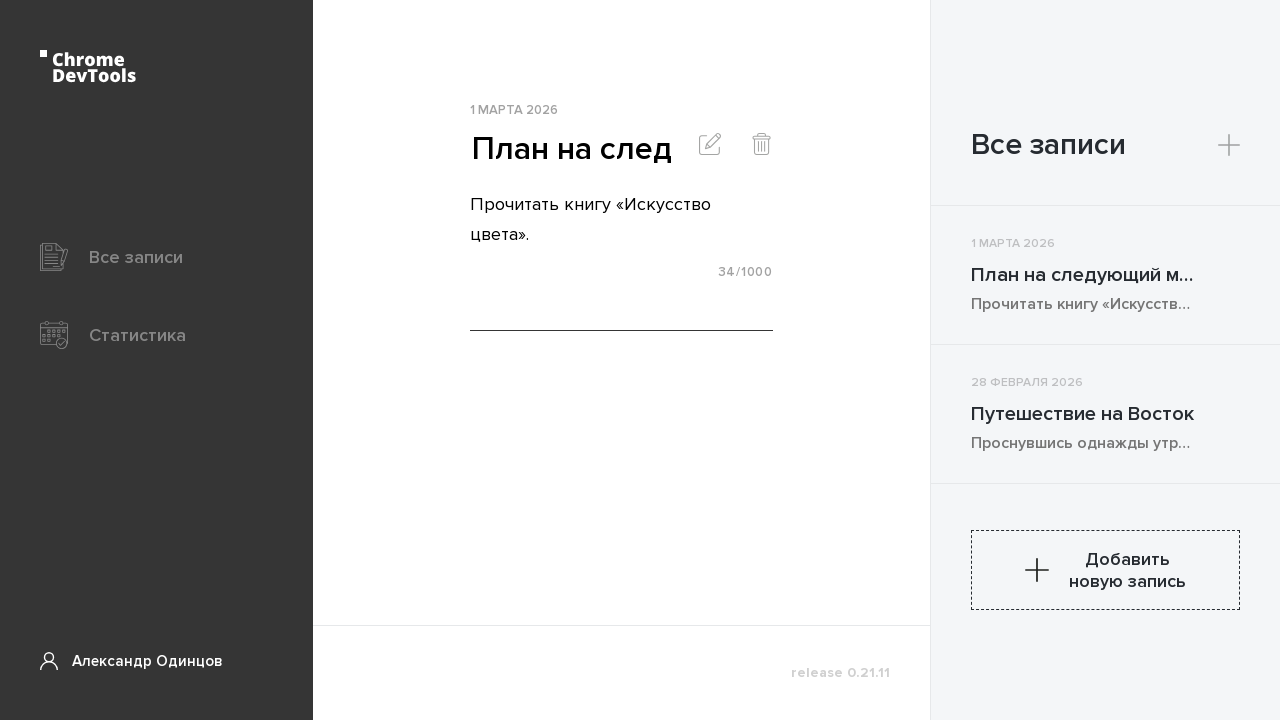

Clicked delete/bucket button to delete the first note at (762, 144) on div.pageArticle__buttons > button:nth-child(2) > svg
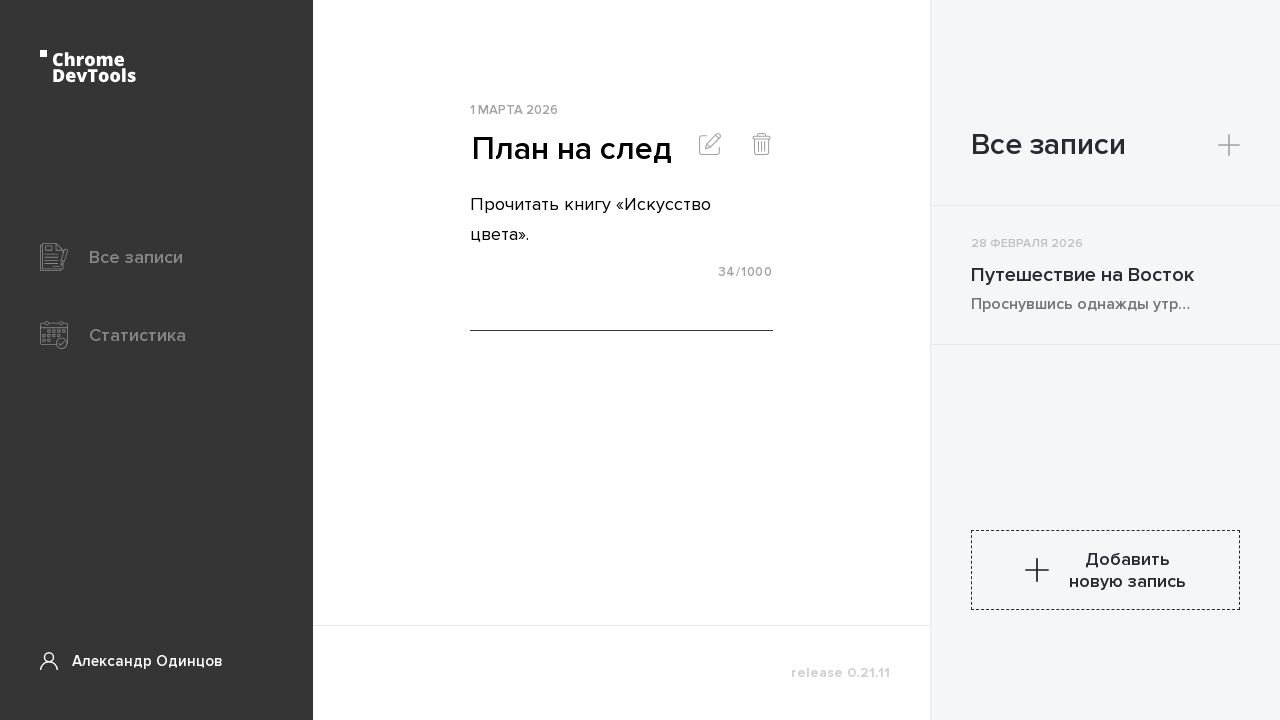

Clicked on the next note from the notes list at (1106, 275) on button.articlePreview__link
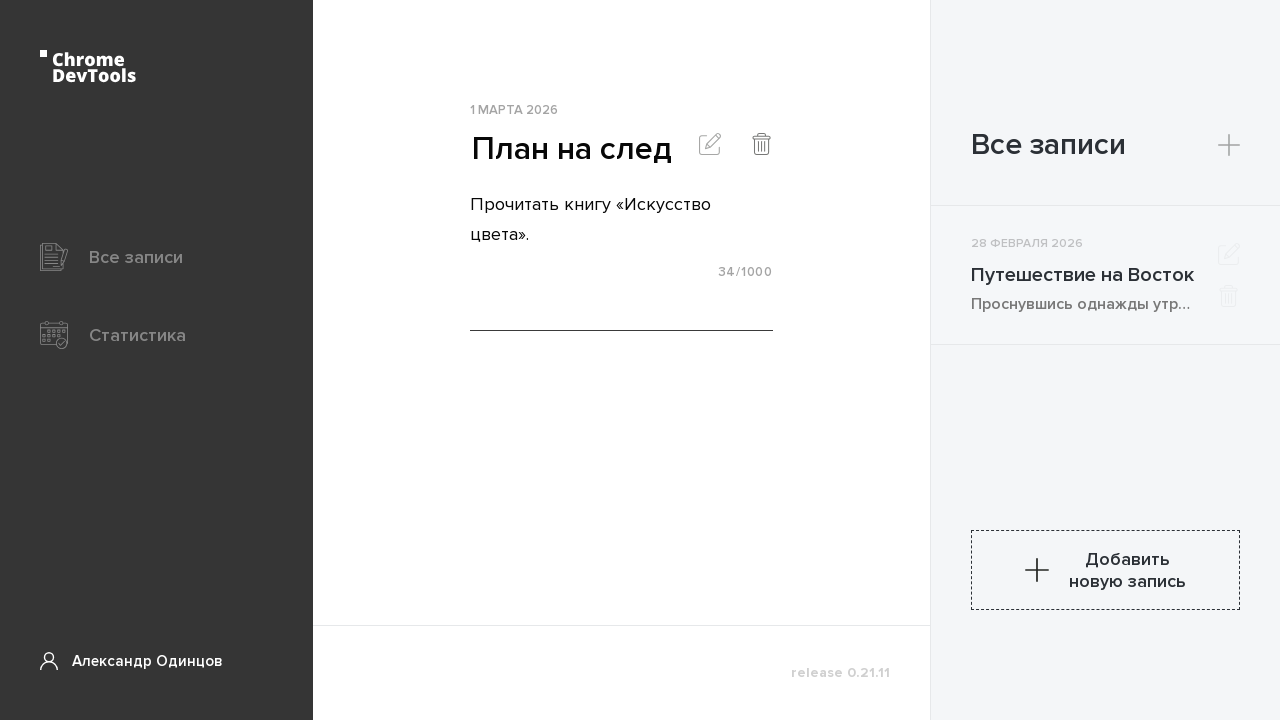

Clicked delete/bucket button to delete the second note at (762, 144) on div.pageArticle__buttons > button:nth-child(2) > svg
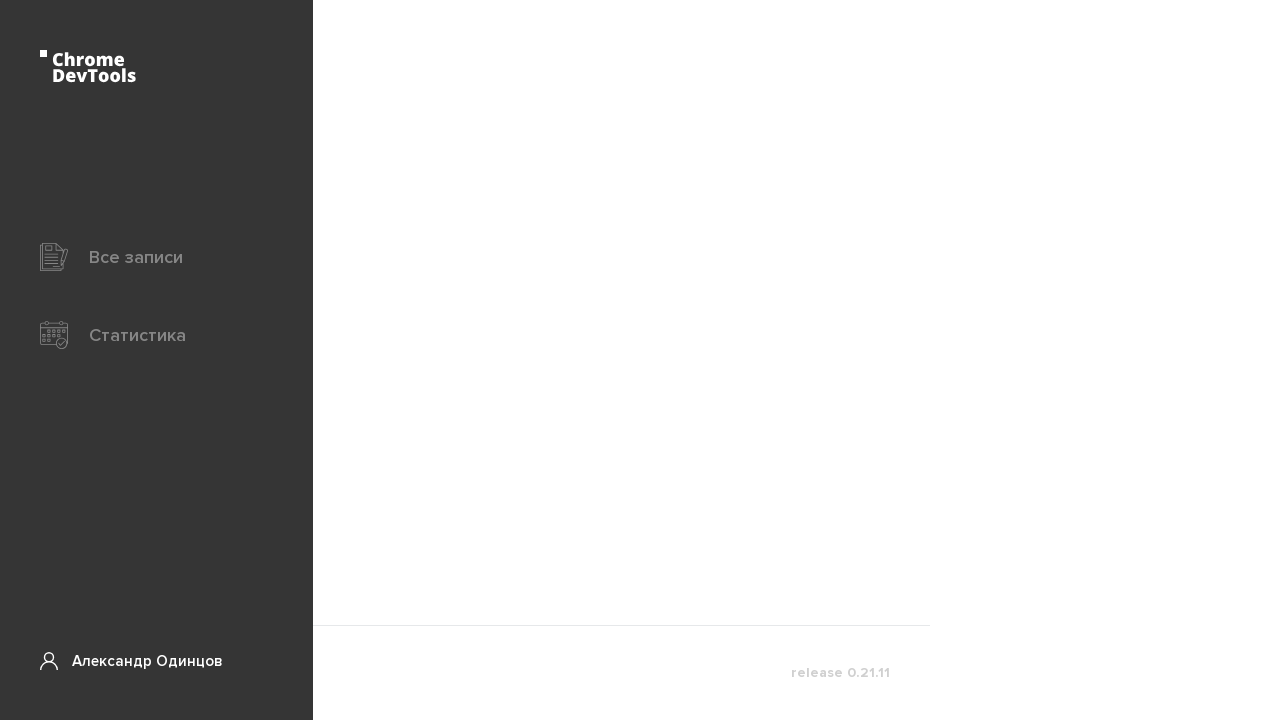

Verified that all notes have been deleted from the list
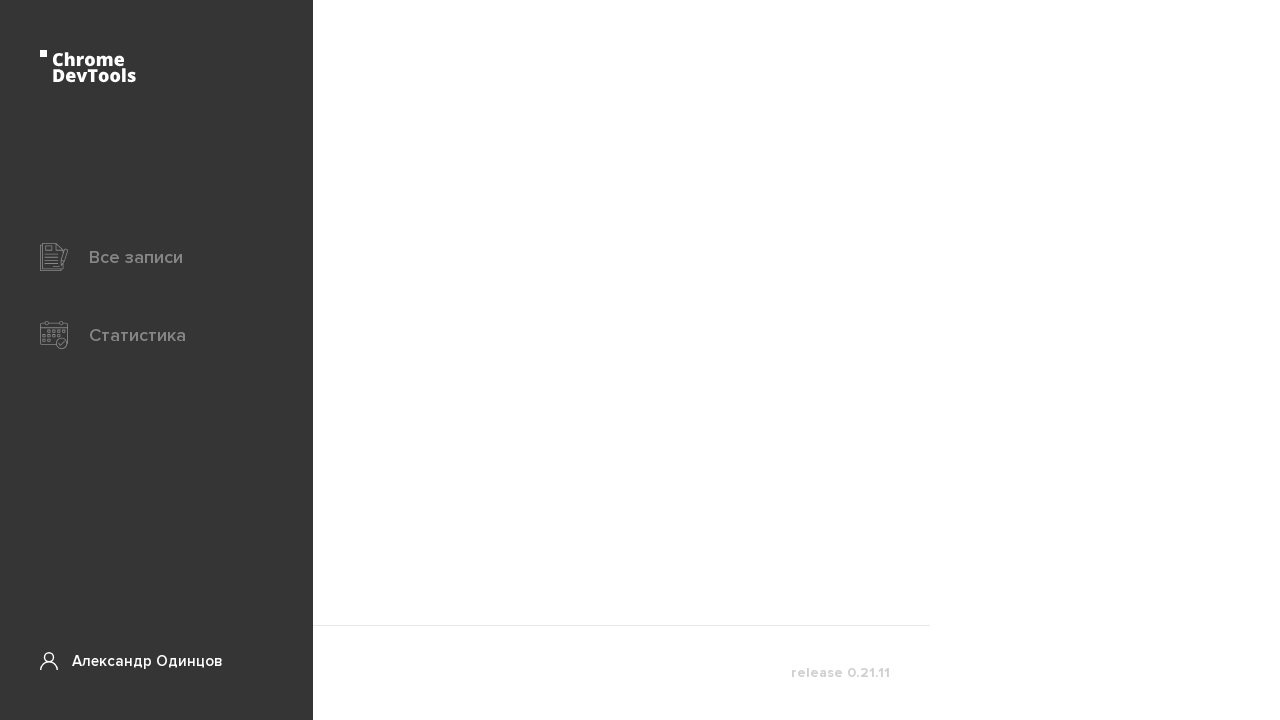

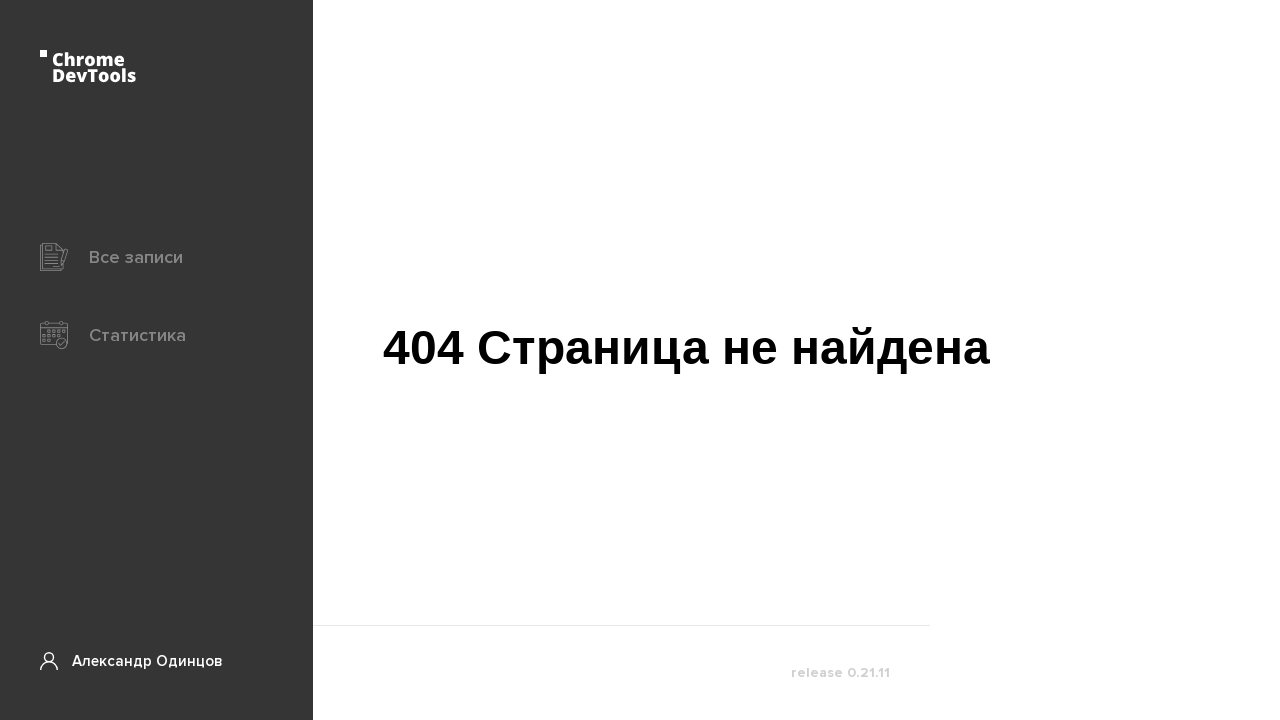